Verifies that the Docker logo is displayed on the current page

Starting URL: https://www.docker.com

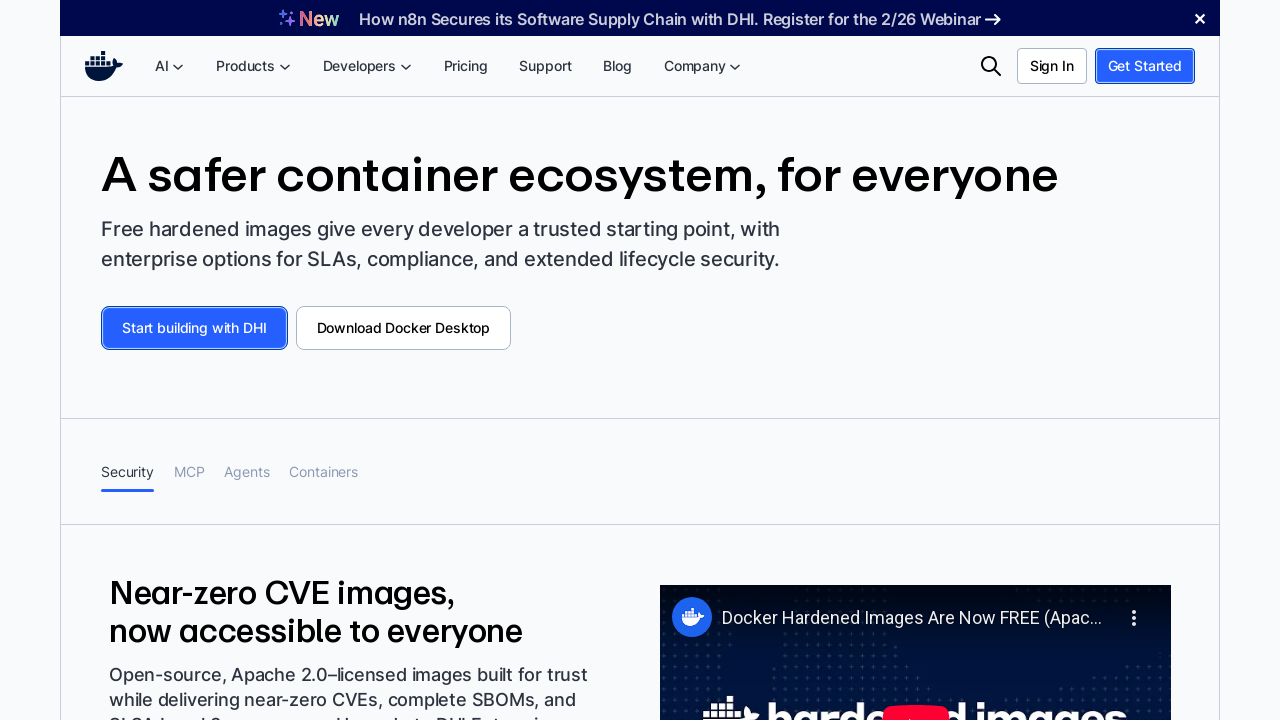

Navigated to Docker homepage
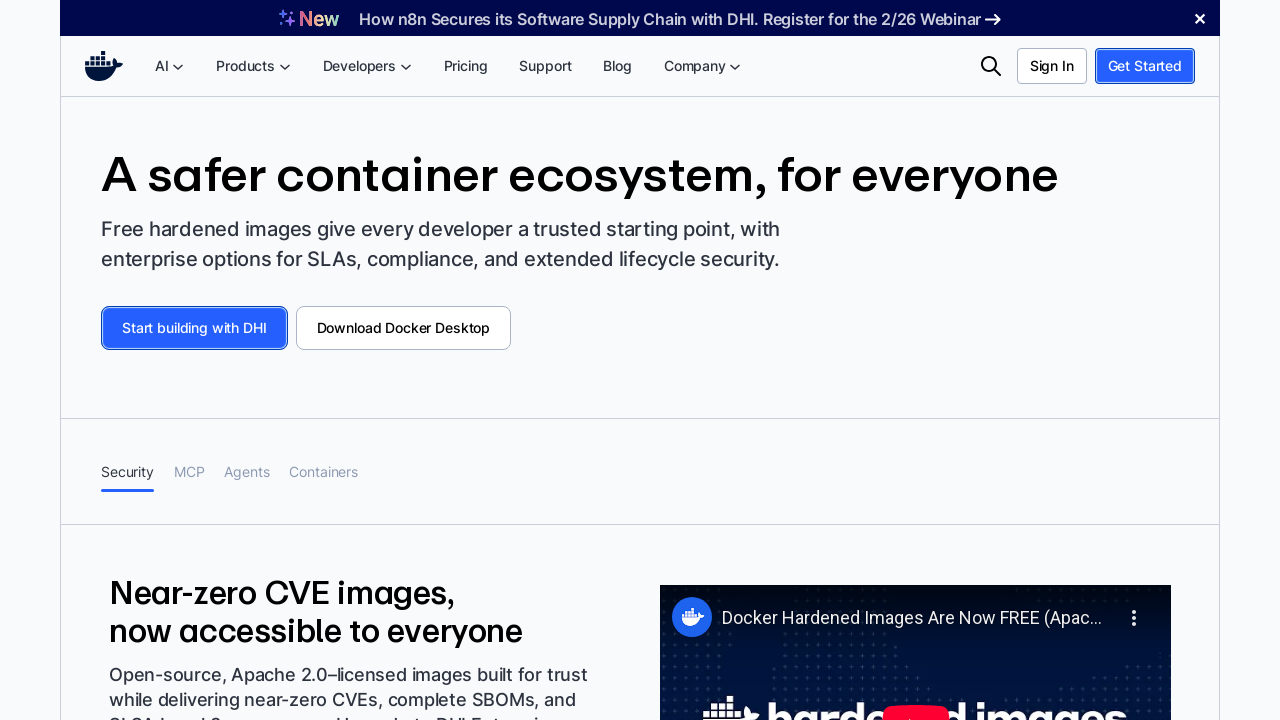

Located Docker logo element
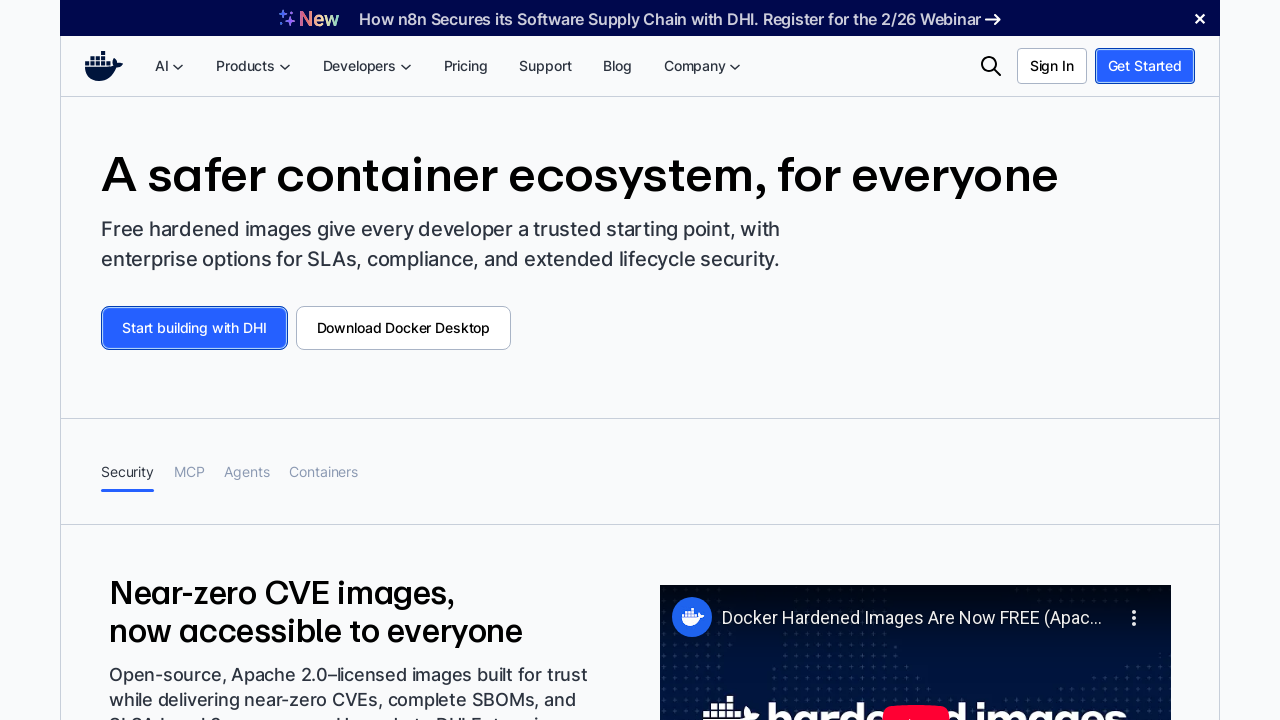

Docker logo is not visible on the page
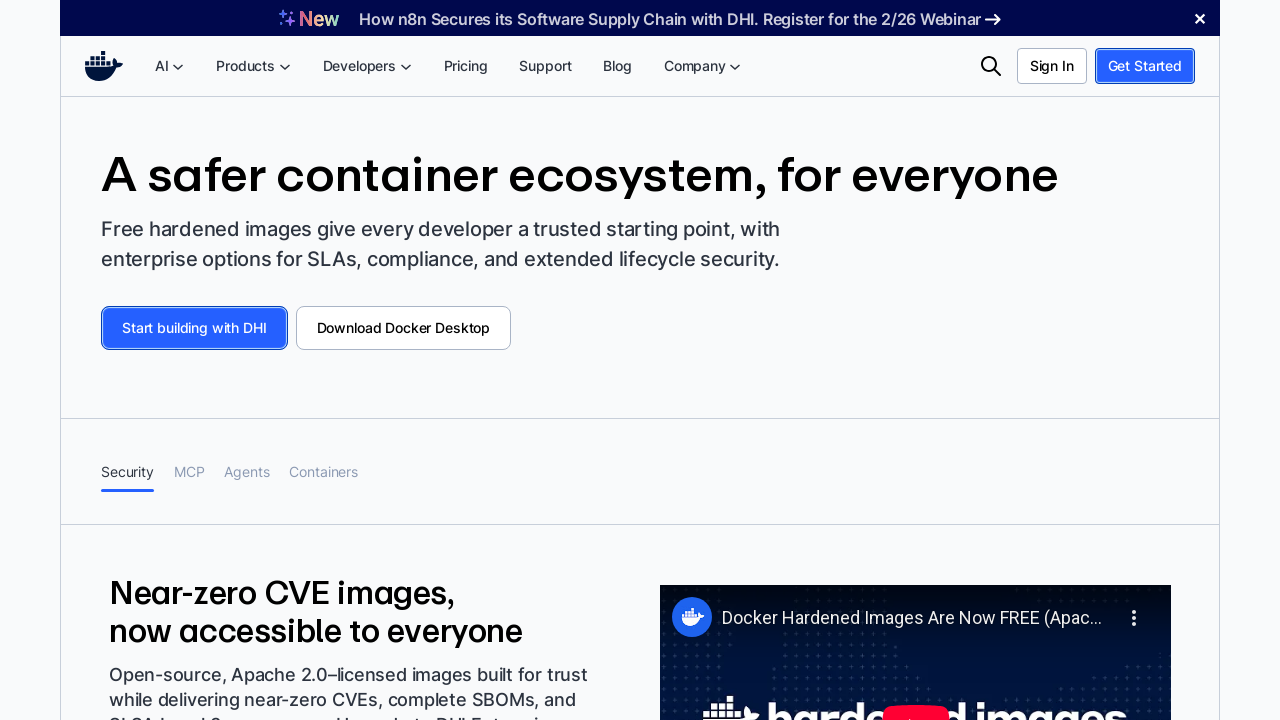

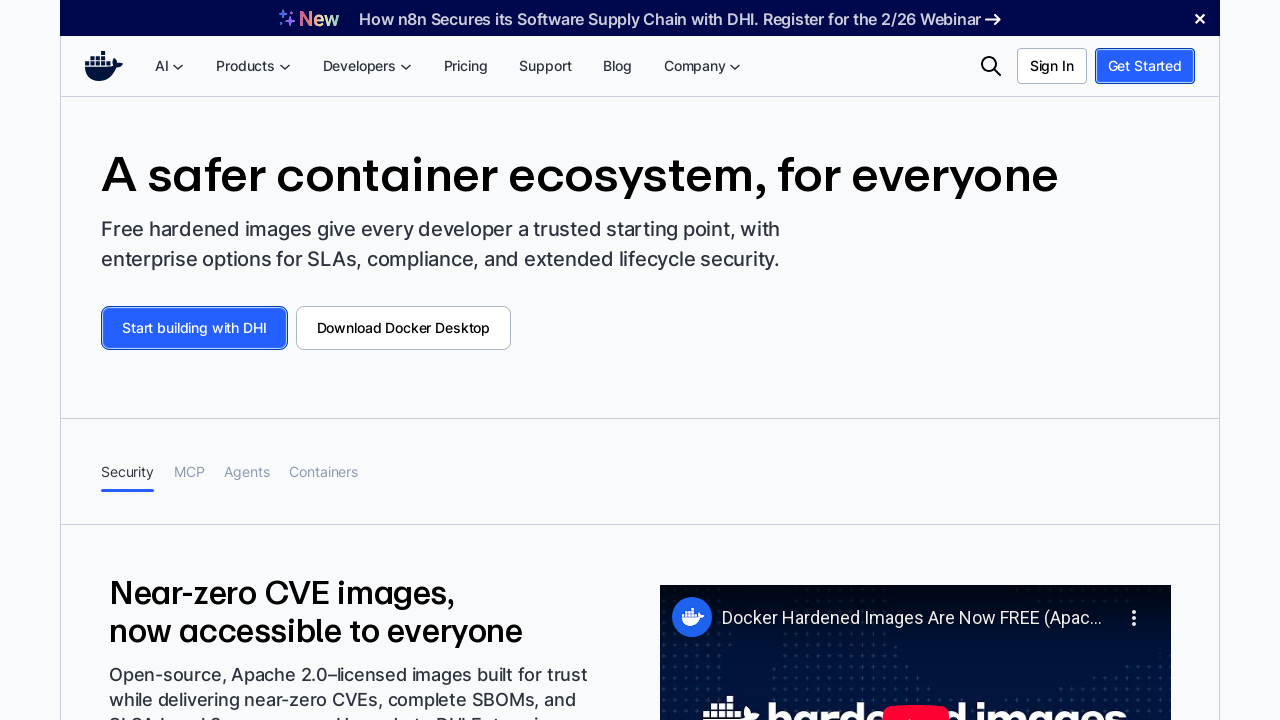